Tests show/hide button functionality by clicking buttons to toggle text visibility and checking button states

Starting URL: https://kristinek.github.io/site/examples/actions

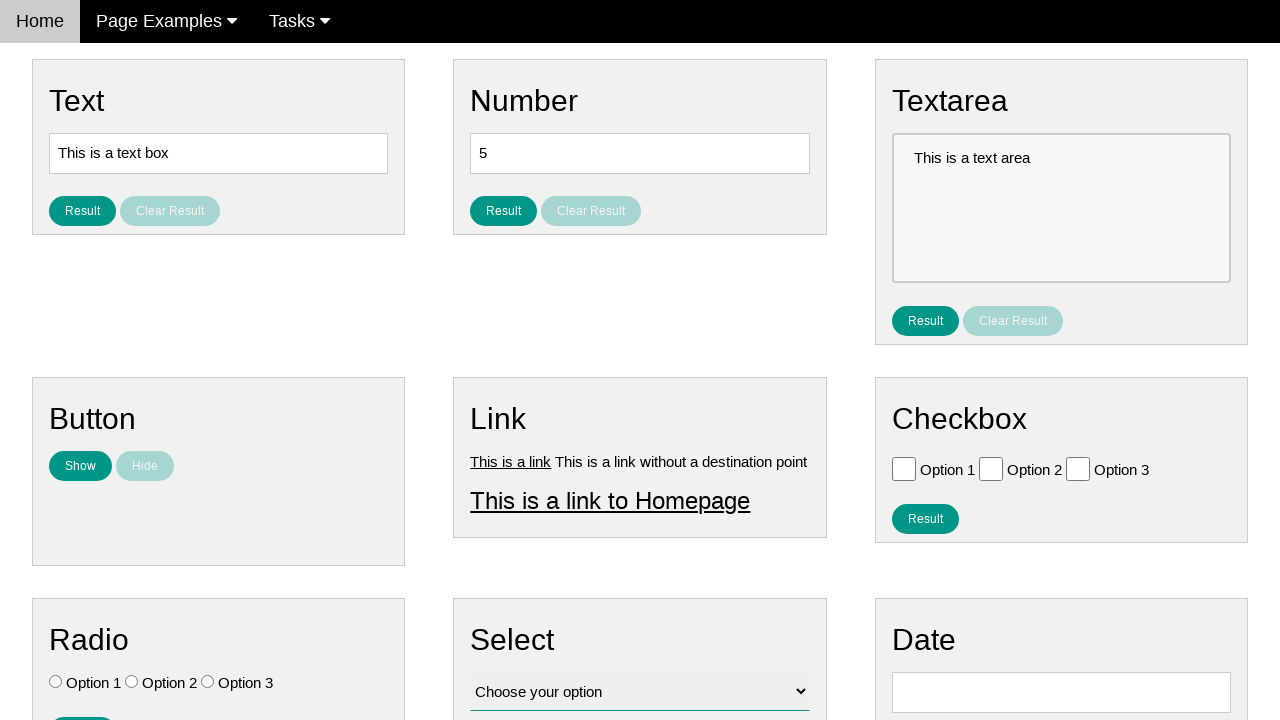

Located show/hide button elements and text element
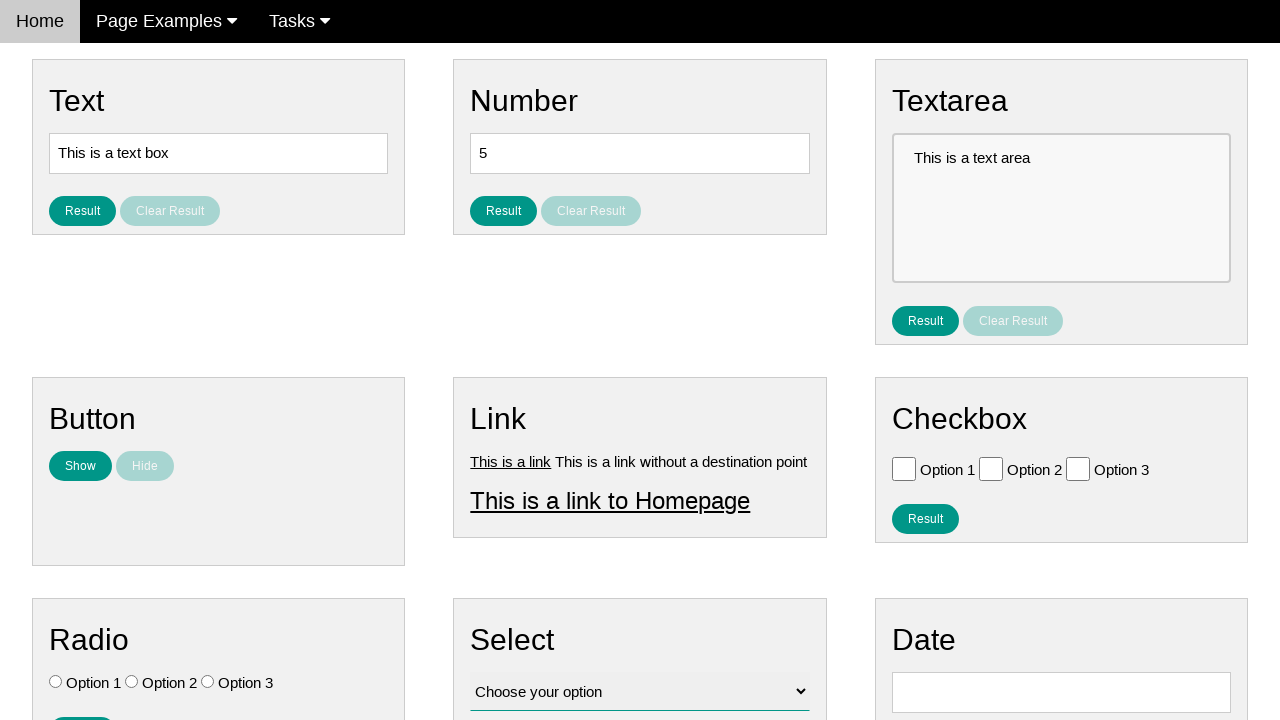

Verified text is initially hidden
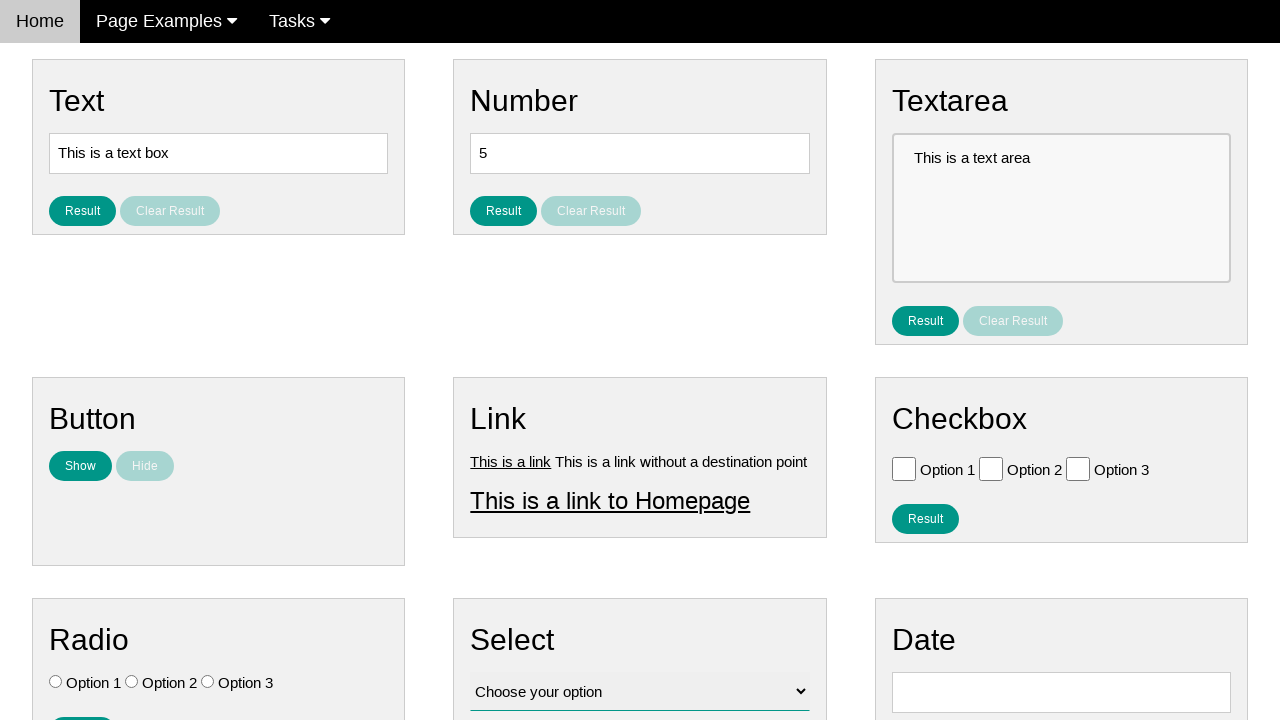

Verified show button is initially enabled
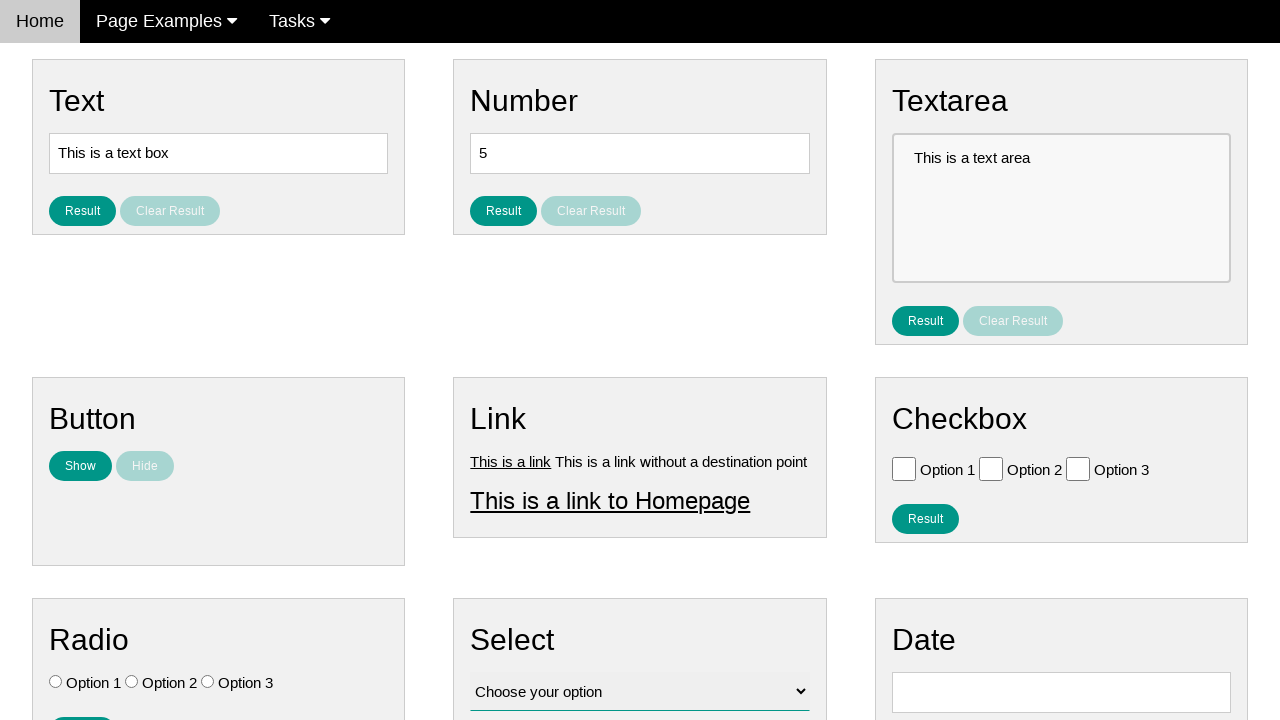

Verified hide button is initially disabled
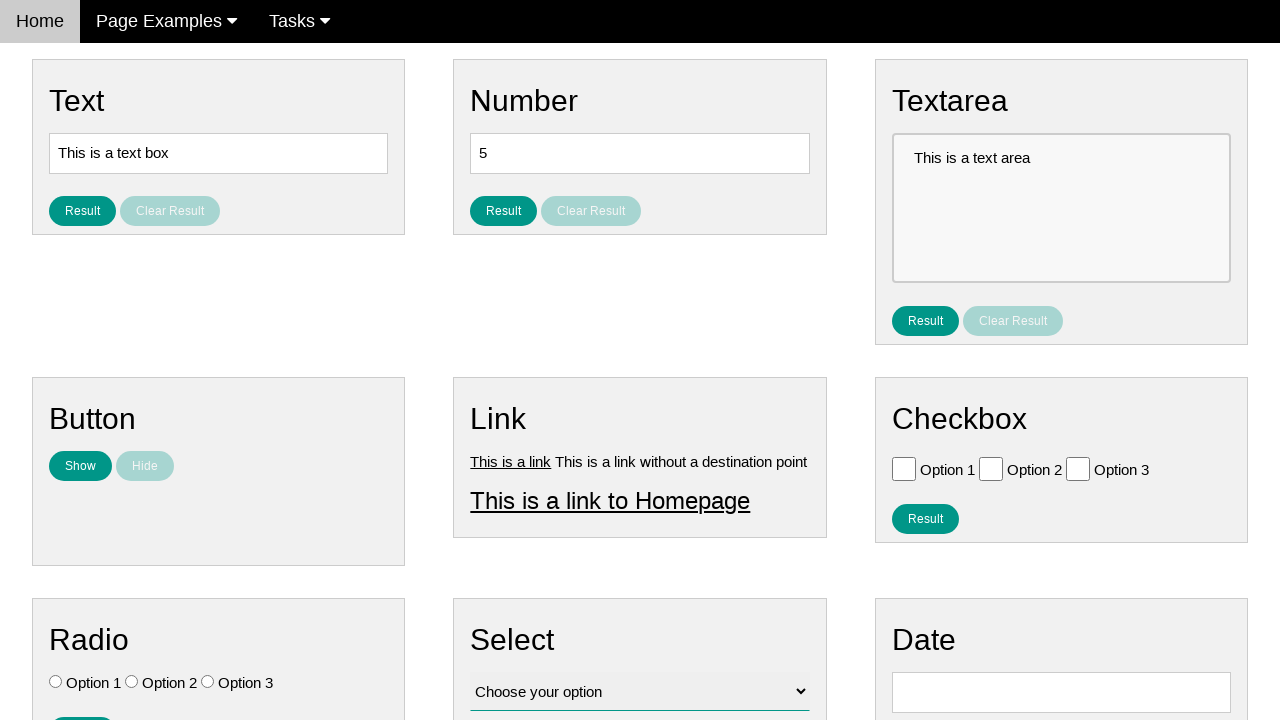

Clicked show button to reveal text at (80, 466) on #show_text
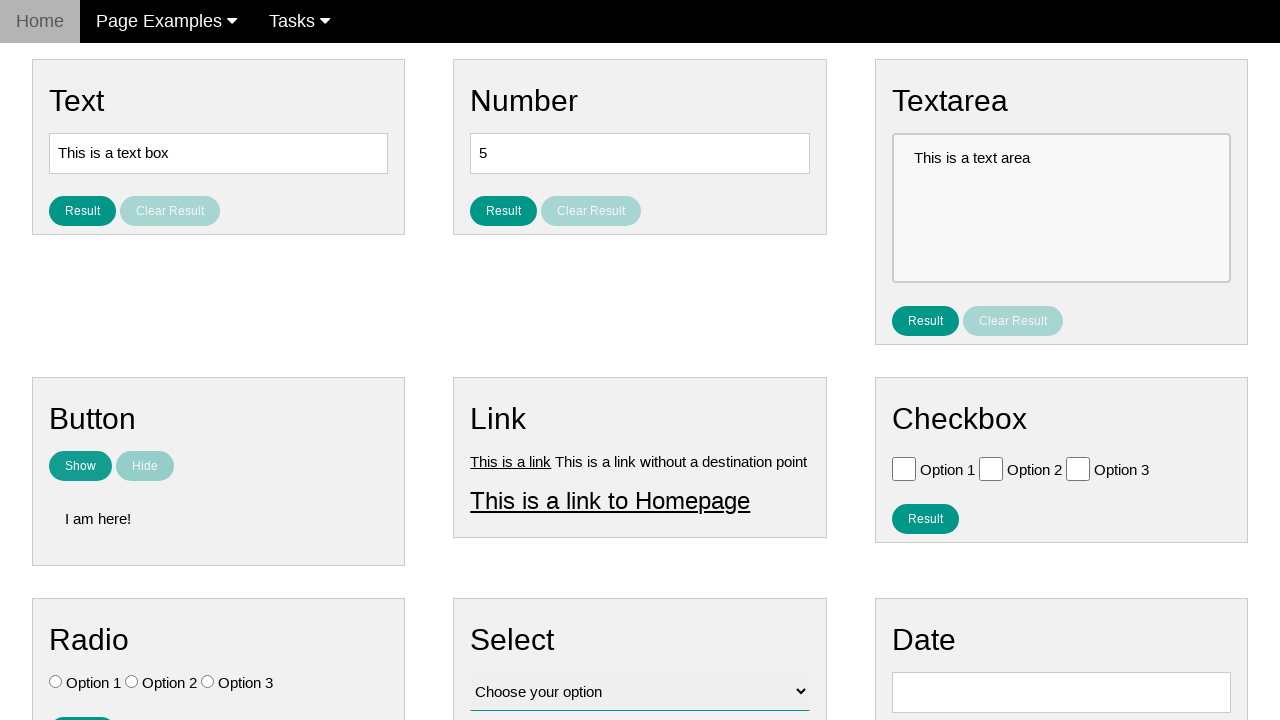

Verified text is now visible after clicking show button
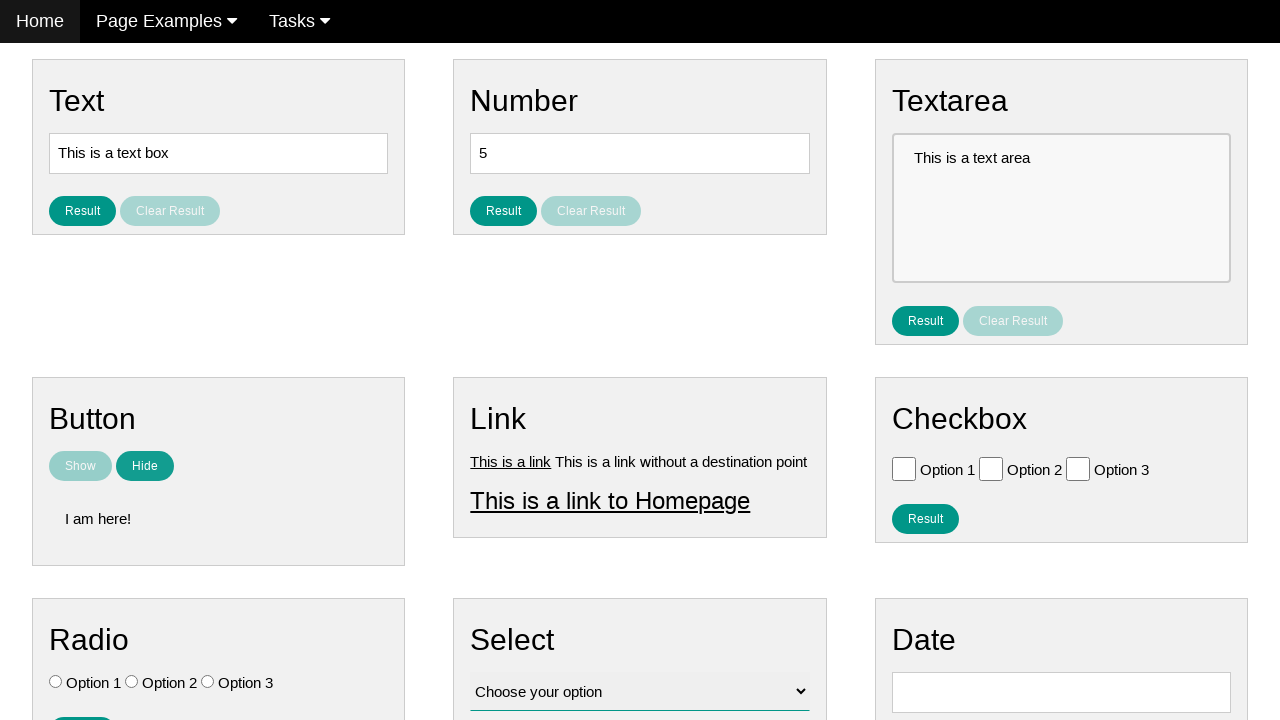

Verified show button is now disabled
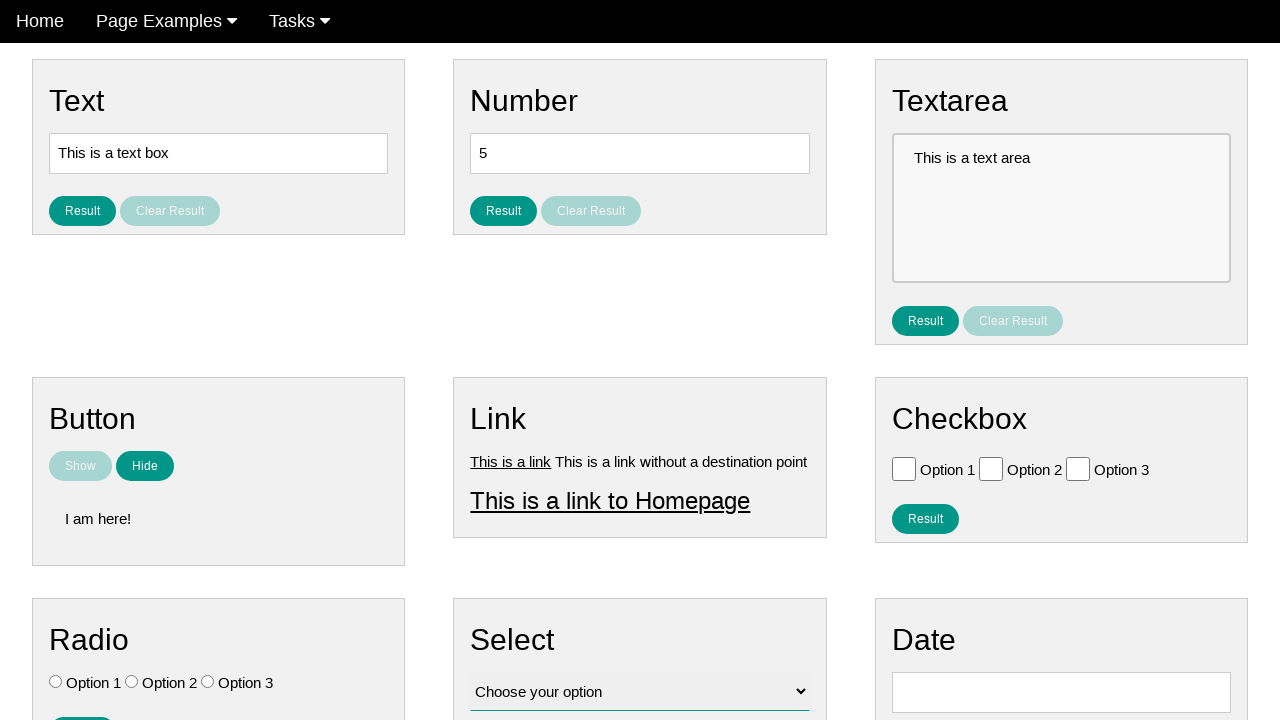

Verified hide button is now enabled
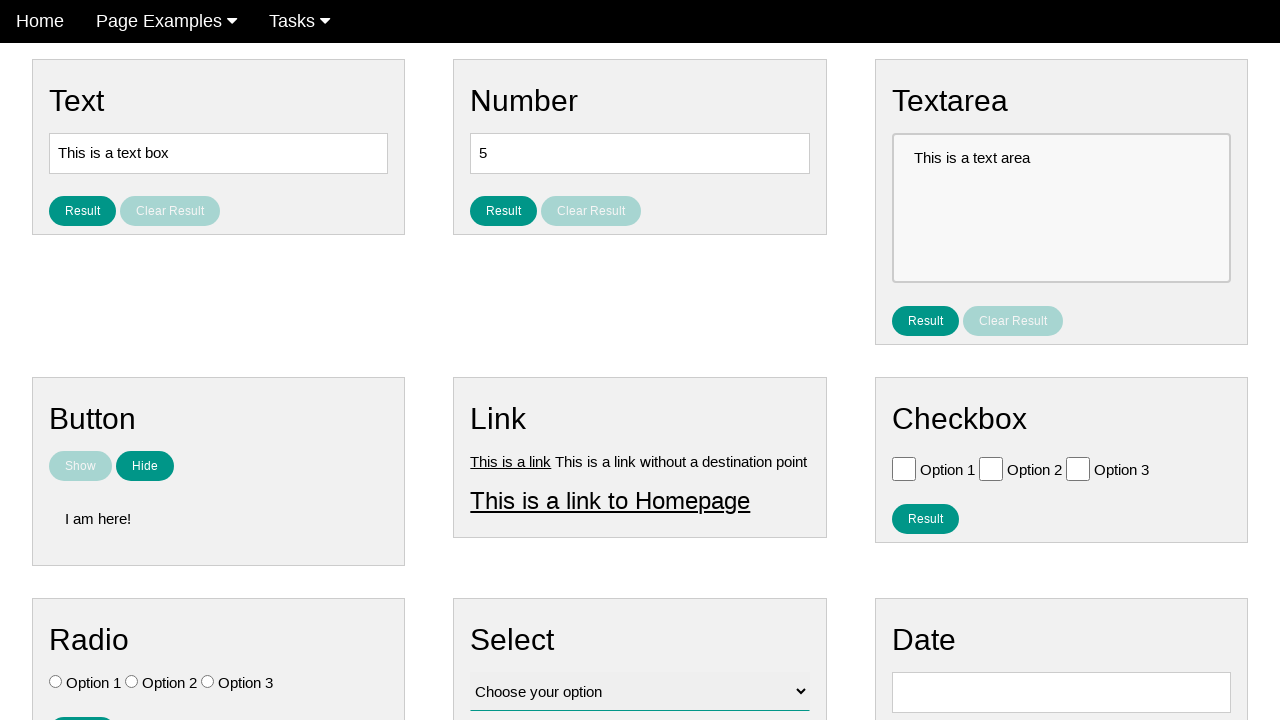

Clicked hide button to conceal text at (145, 466) on [name='hide_text']
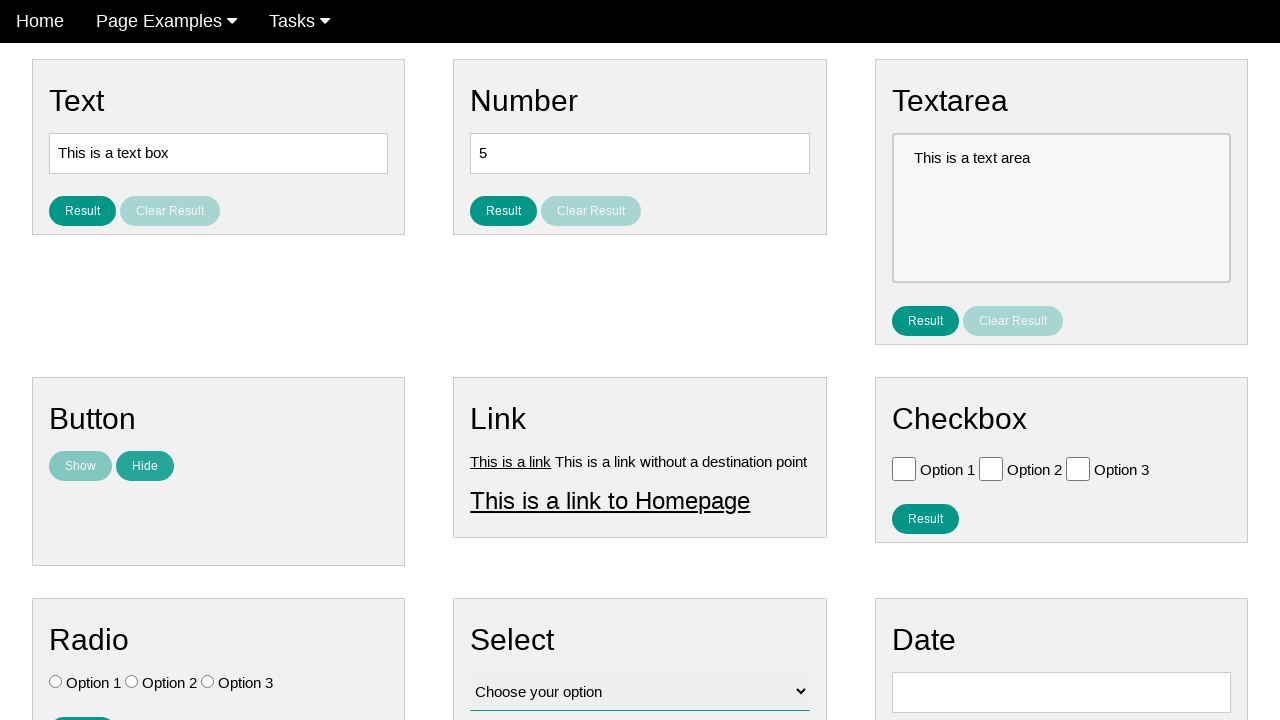

Verified text is hidden again after clicking hide button
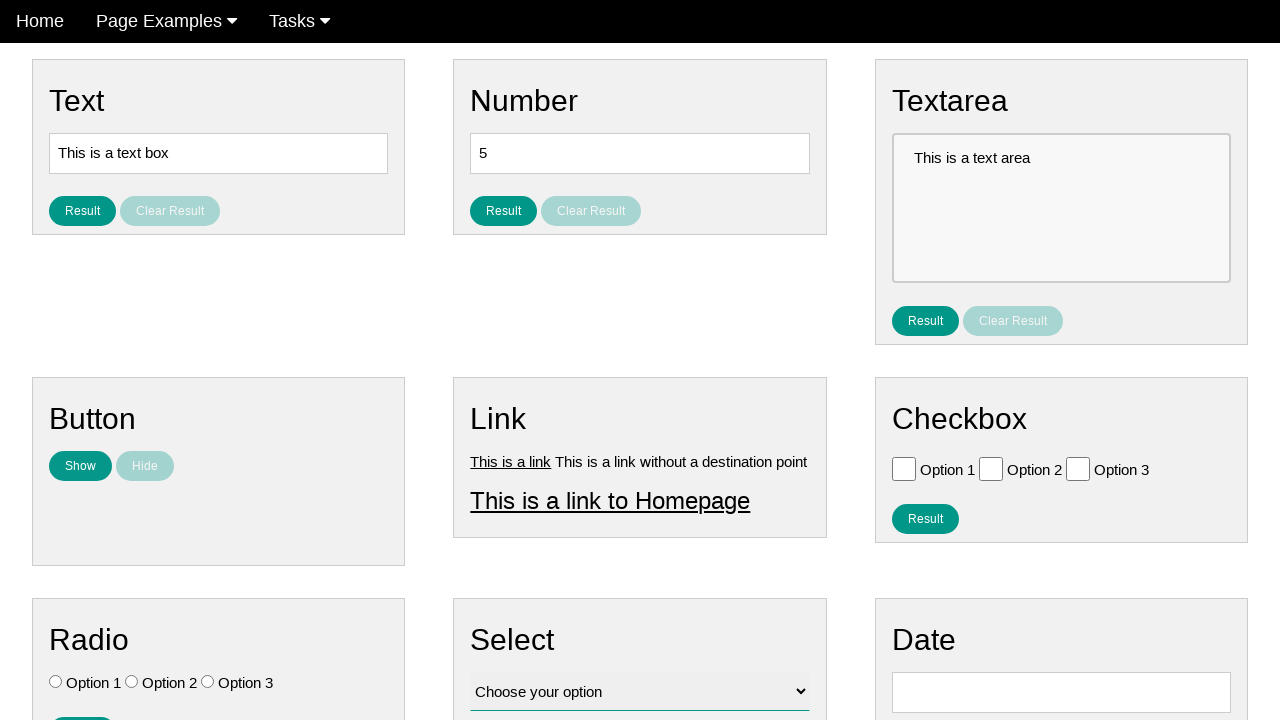

Verified show button is enabled again
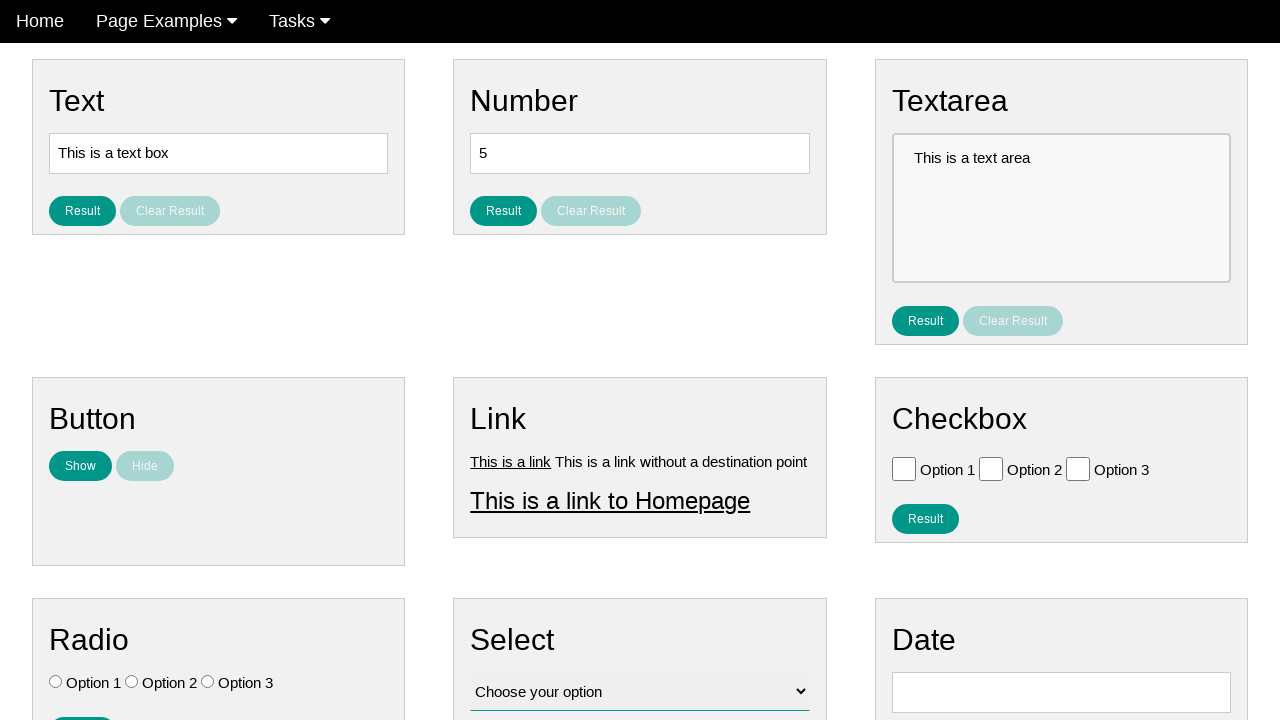

Verified hide button is disabled again
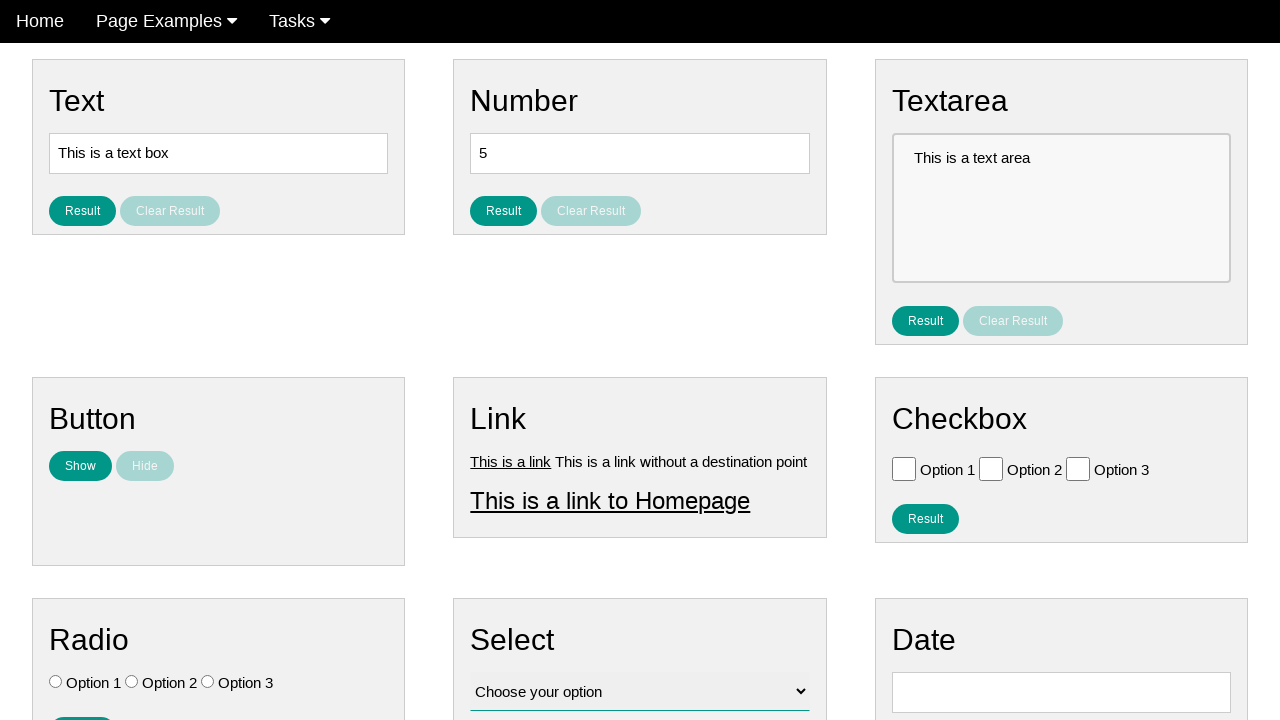

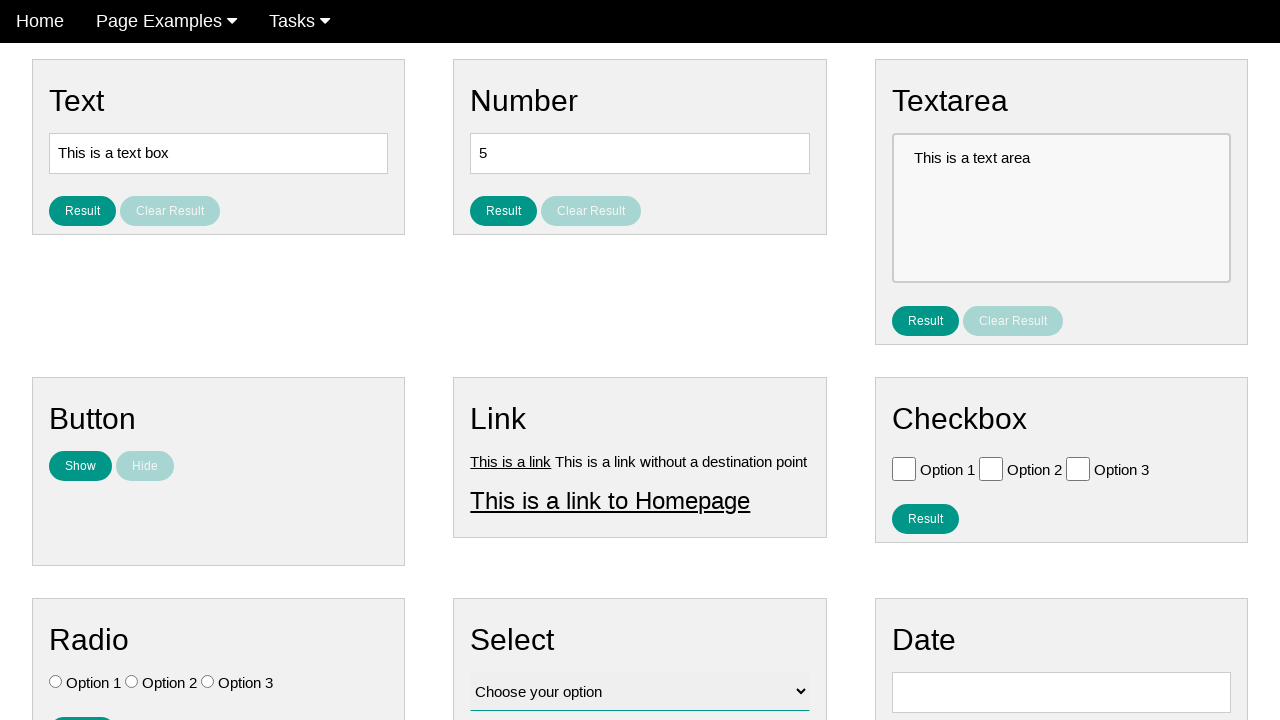